Tests radio button selection functionality on a registration form by checking the "Male" gender radio button using multiple methods

Starting URL: https://demo.automationtesting.in/Register.html

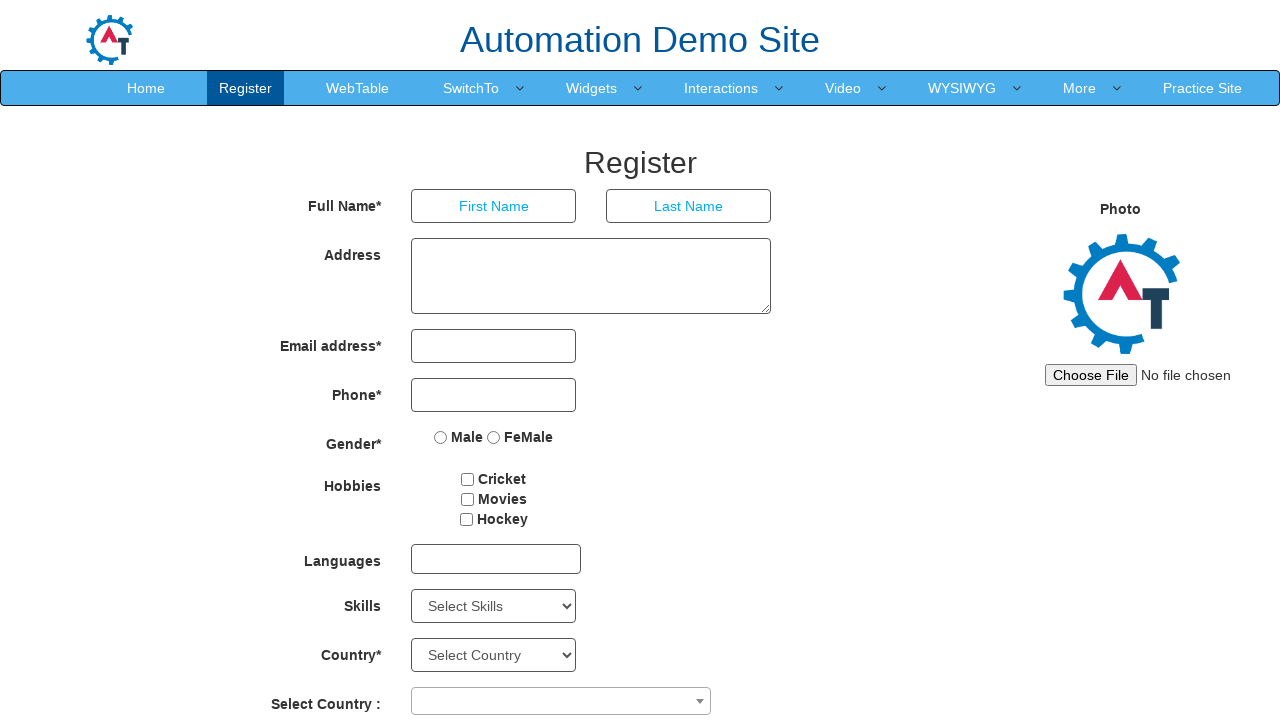

Checked Male radio button using page.check() at (441, 437) on //input[@value='Male']
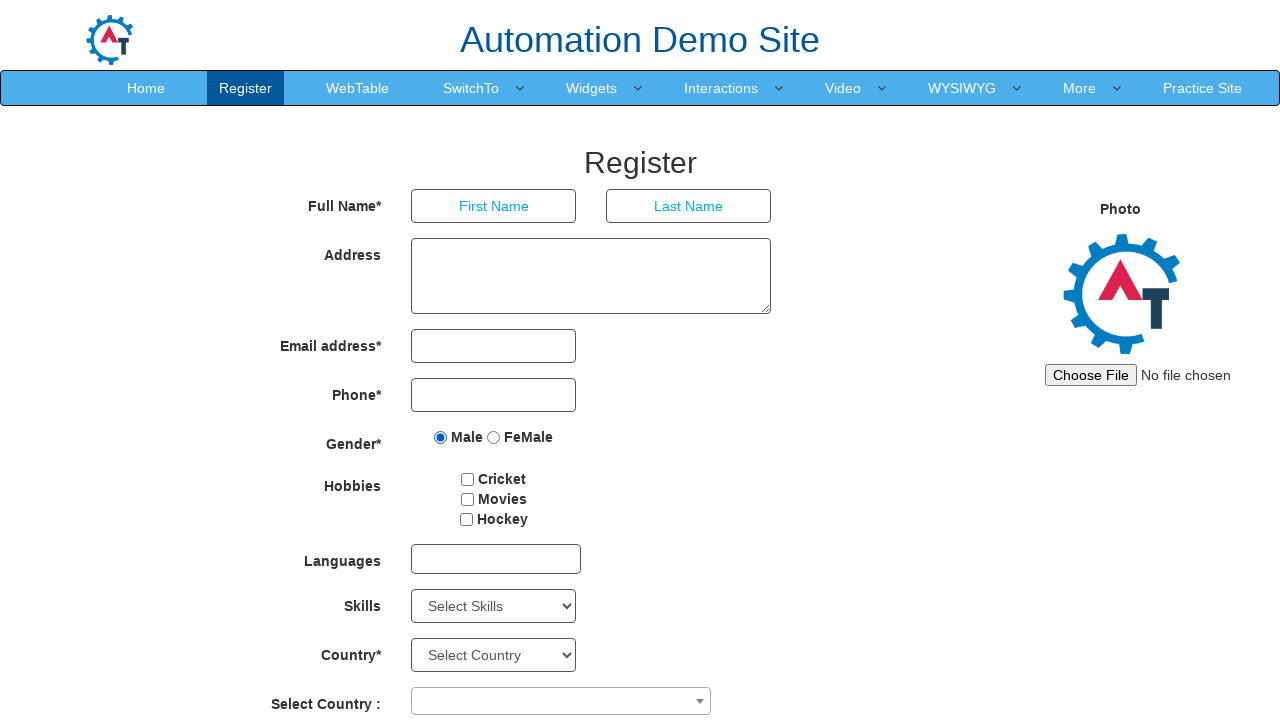

Checked Male radio button using locator.check() on //input[@value='Male']
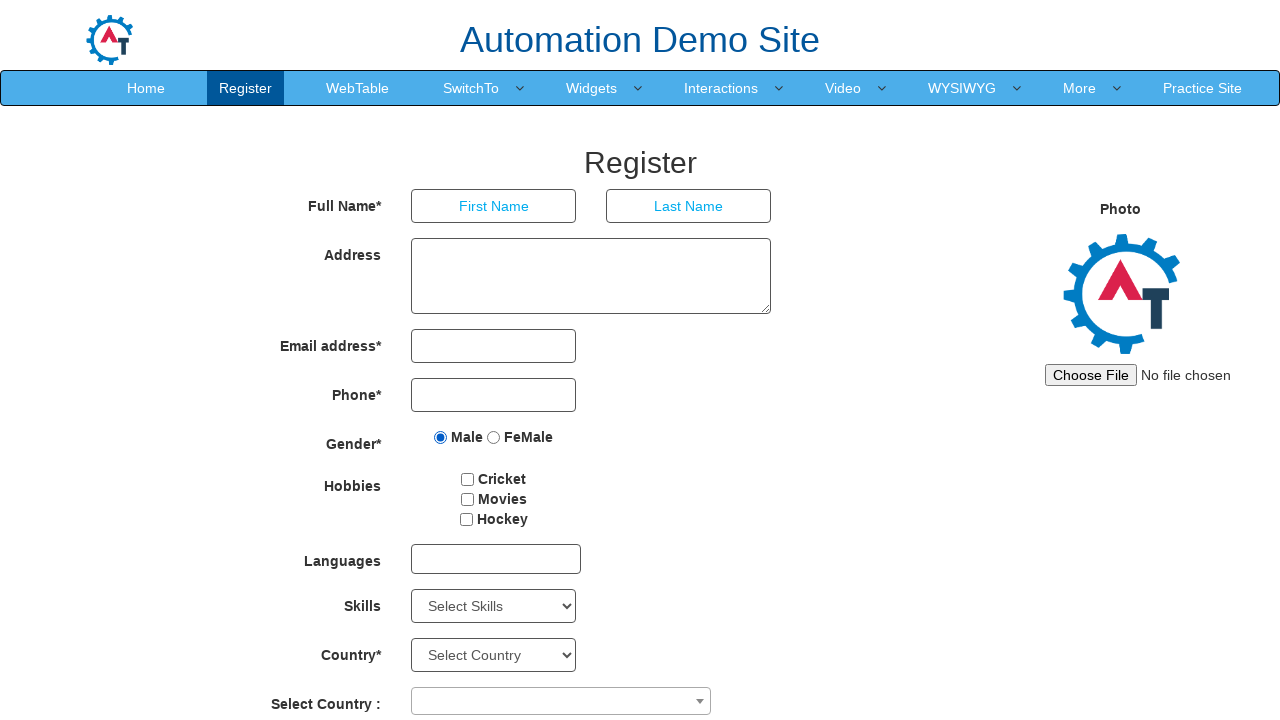

Clicked Male radio button using locator.click() at (441, 437) on //input[@value='Male']
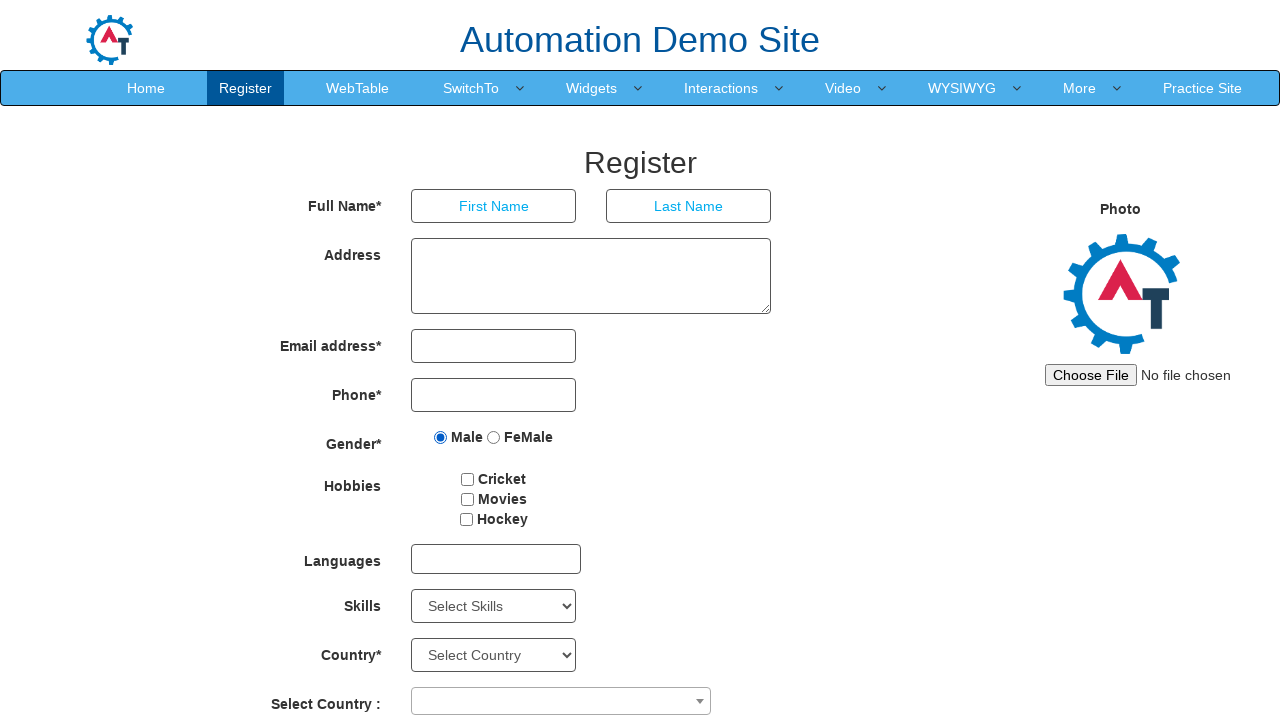

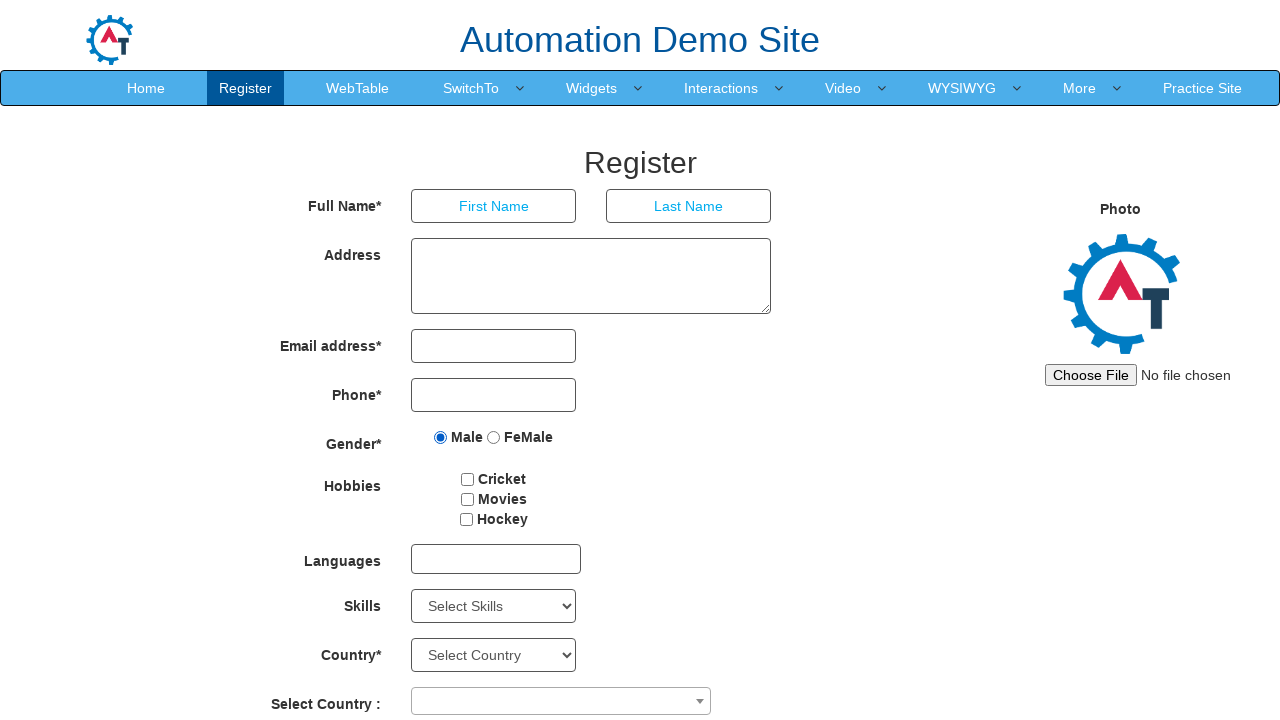